Navigates to the Heroku test site and clicks on the Dropdown link to test navigation

Starting URL: http://the-internet.herokuapp.com/

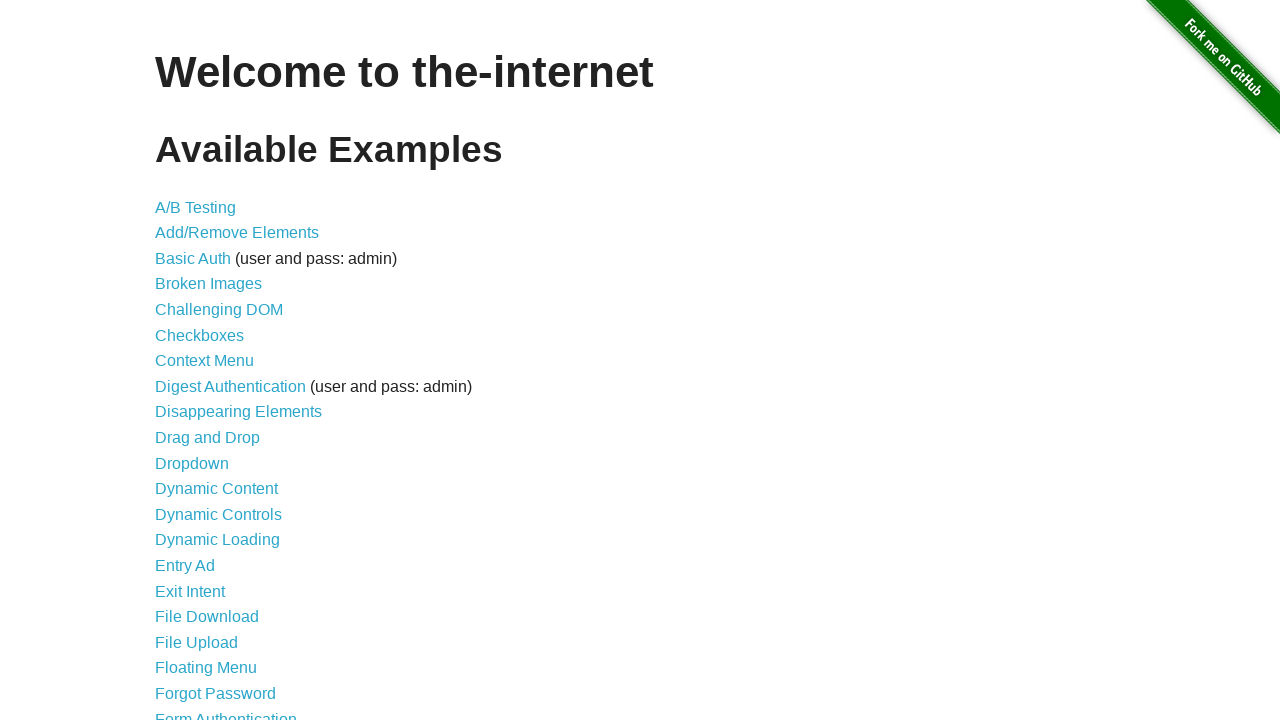

Navigated to Heroku test site
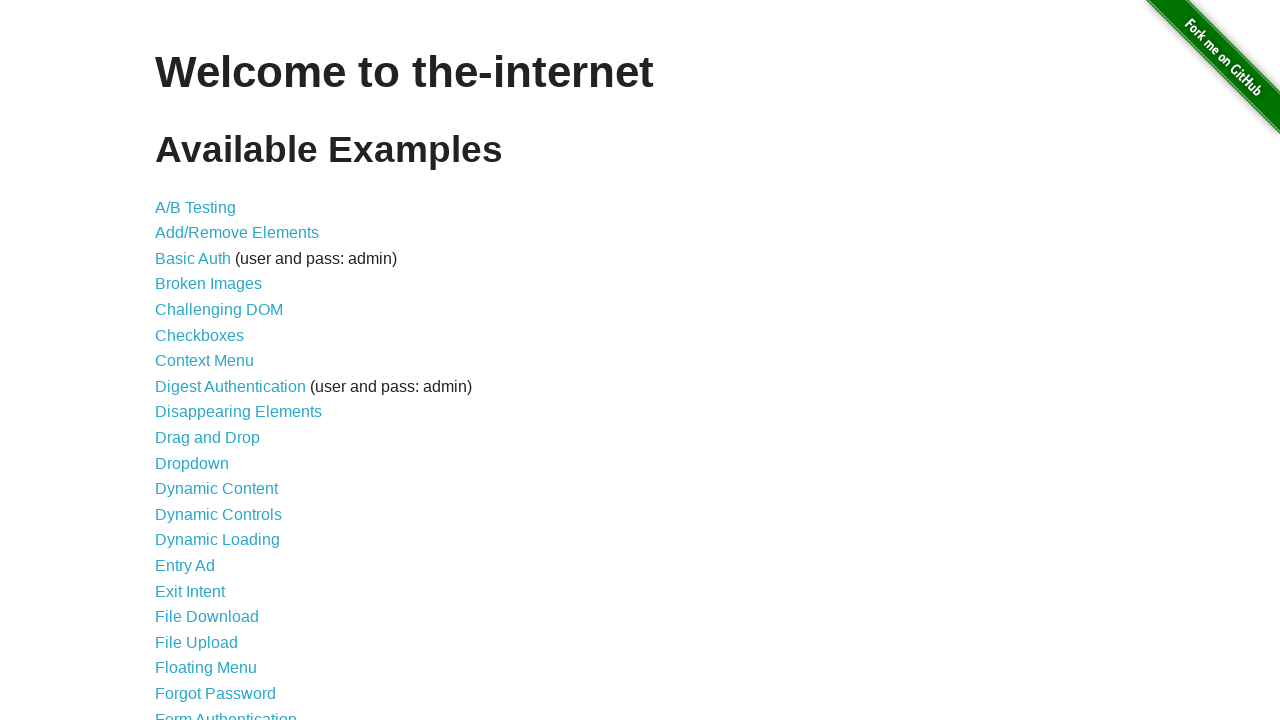

Located Dropdown link using XPath
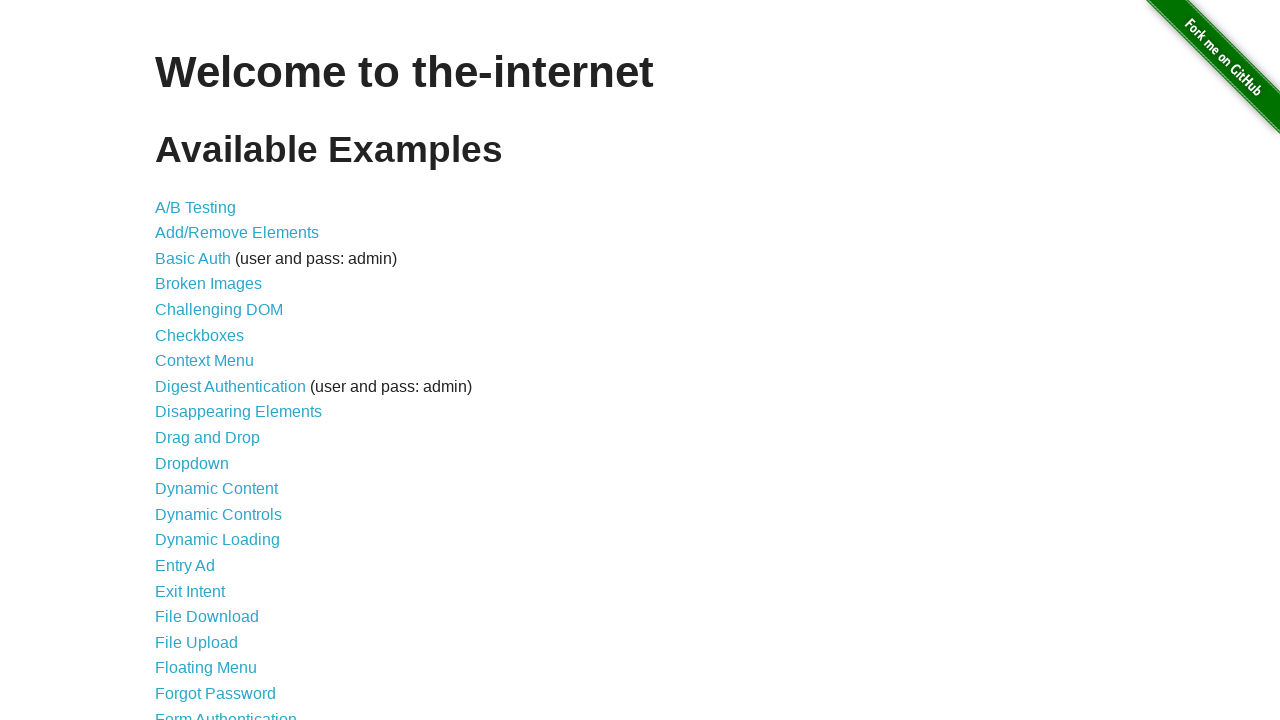

Clicked Dropdown link to navigate at (192, 463) on xpath=//a[.='Dropdown']
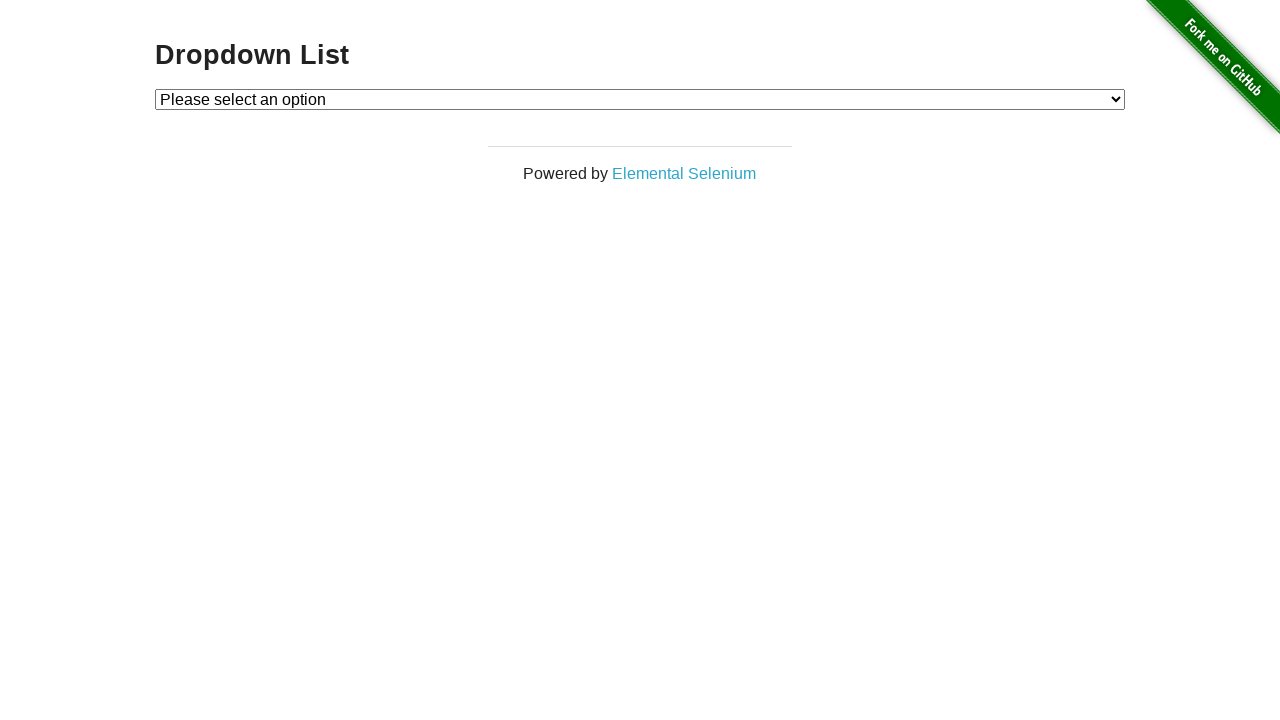

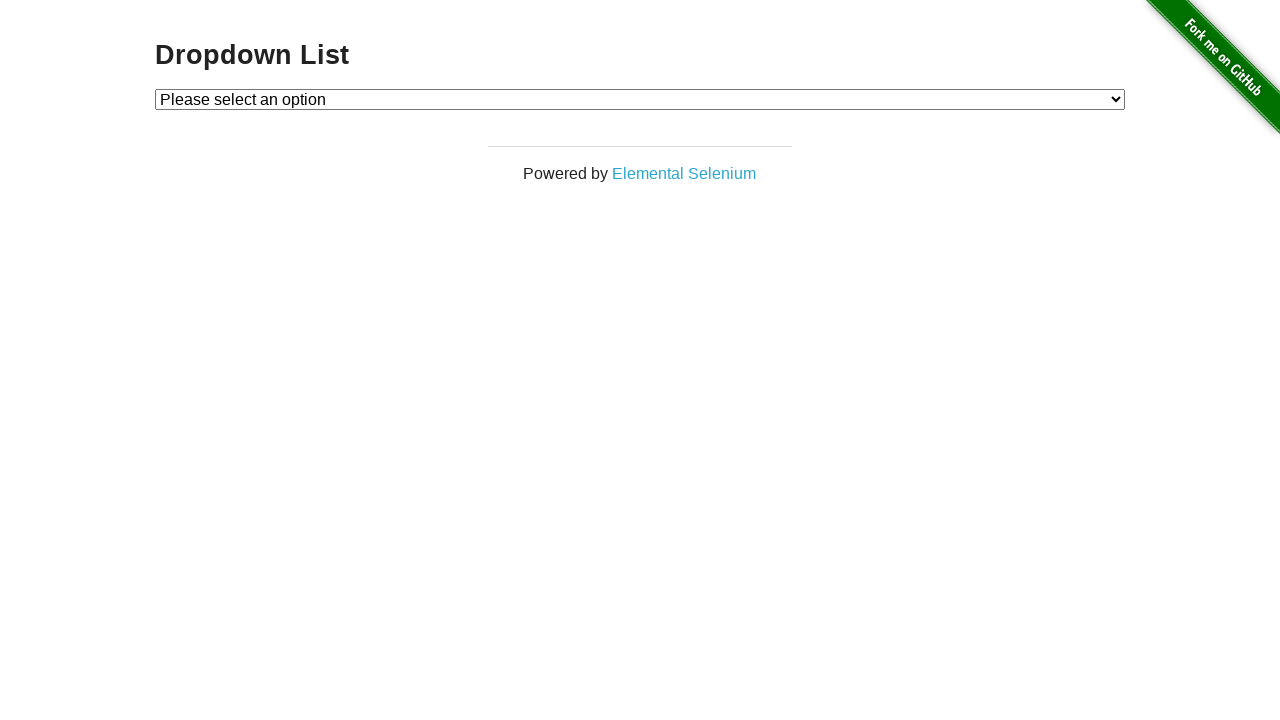